Tests handling an alert that appears immediately when the page loads, accepting it and verifying the page heading

Starting URL: https://kristinek.github.io/site/examples/al_p

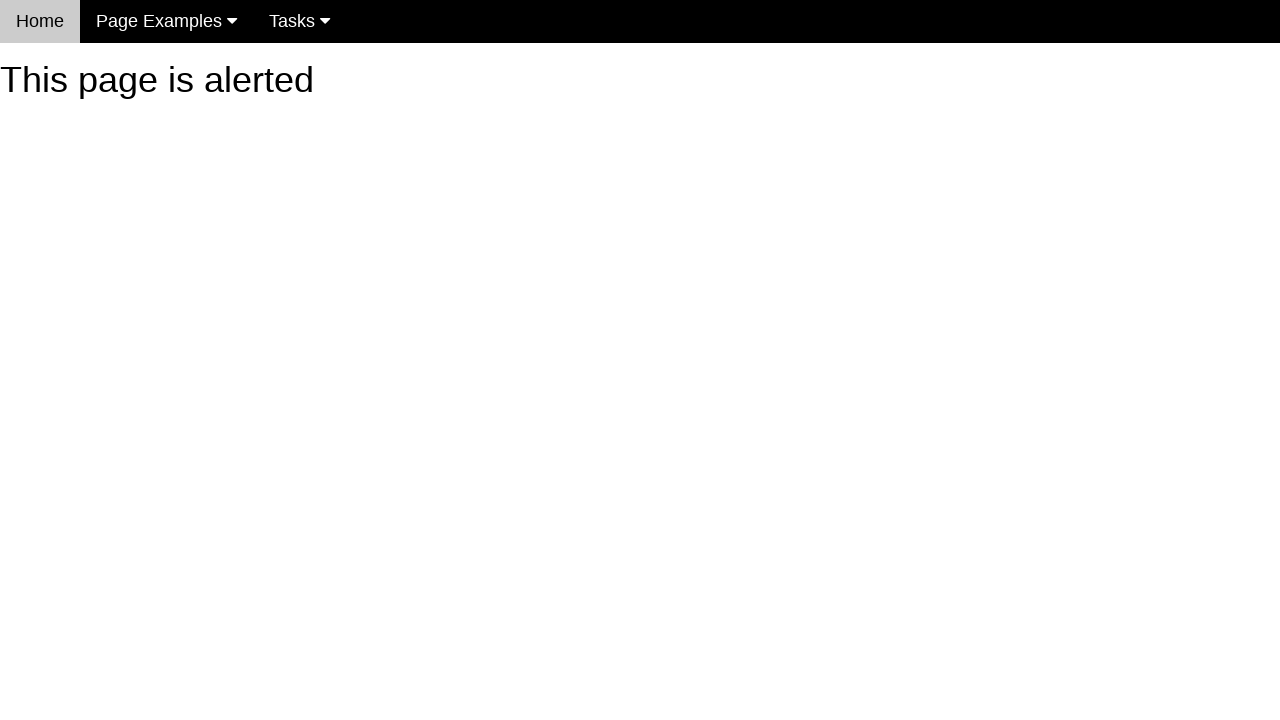

Set up dialog handler to accept alerts
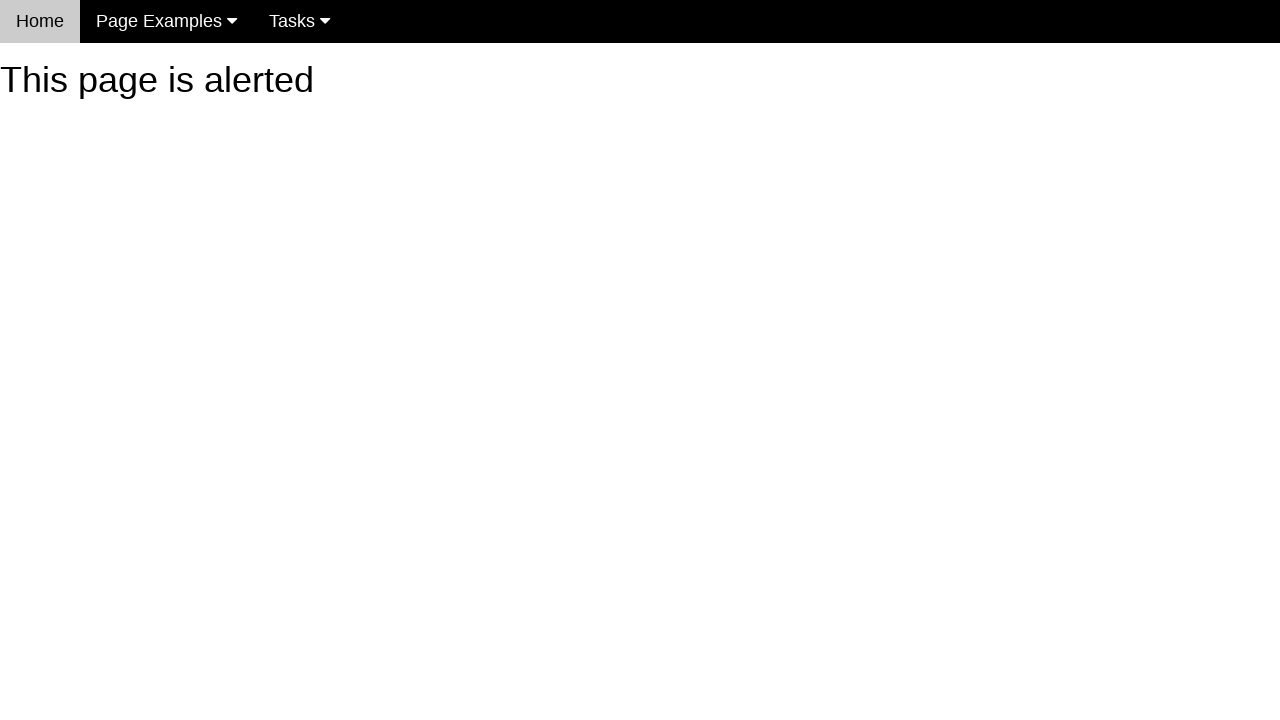

Navigated to https://kristinek.github.io/site/examples/al_p
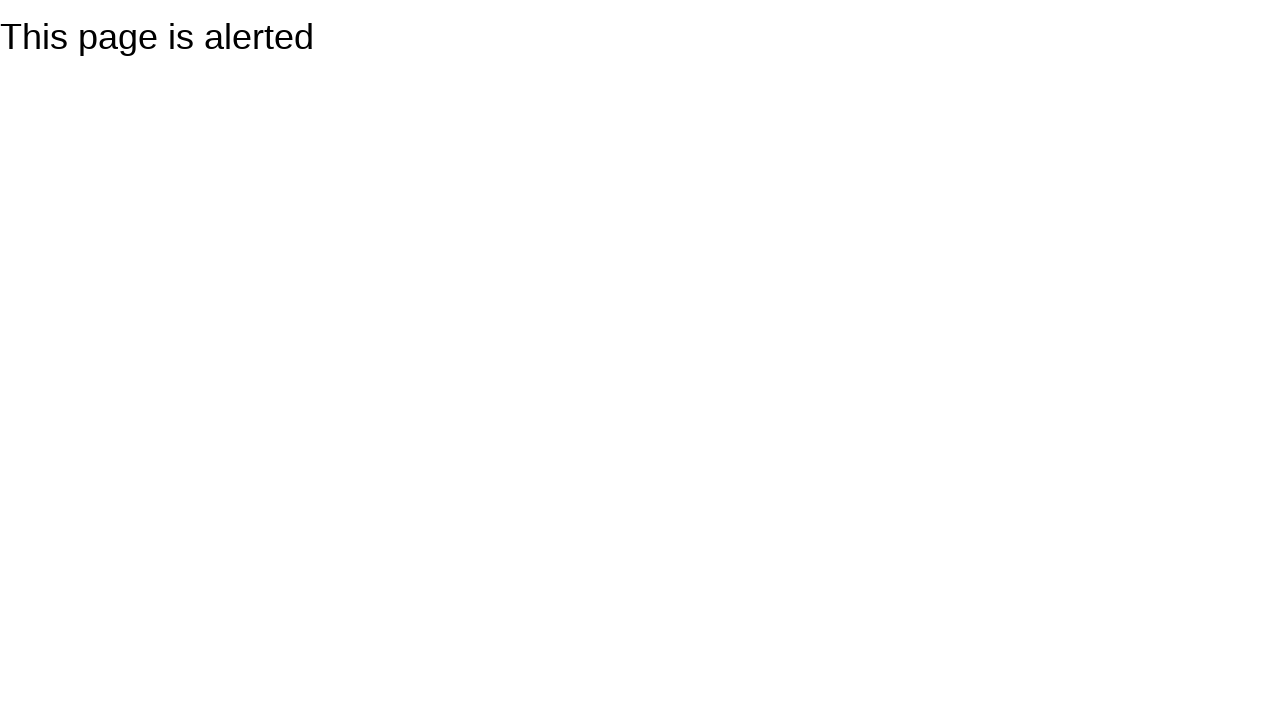

Waited for heading element to appear
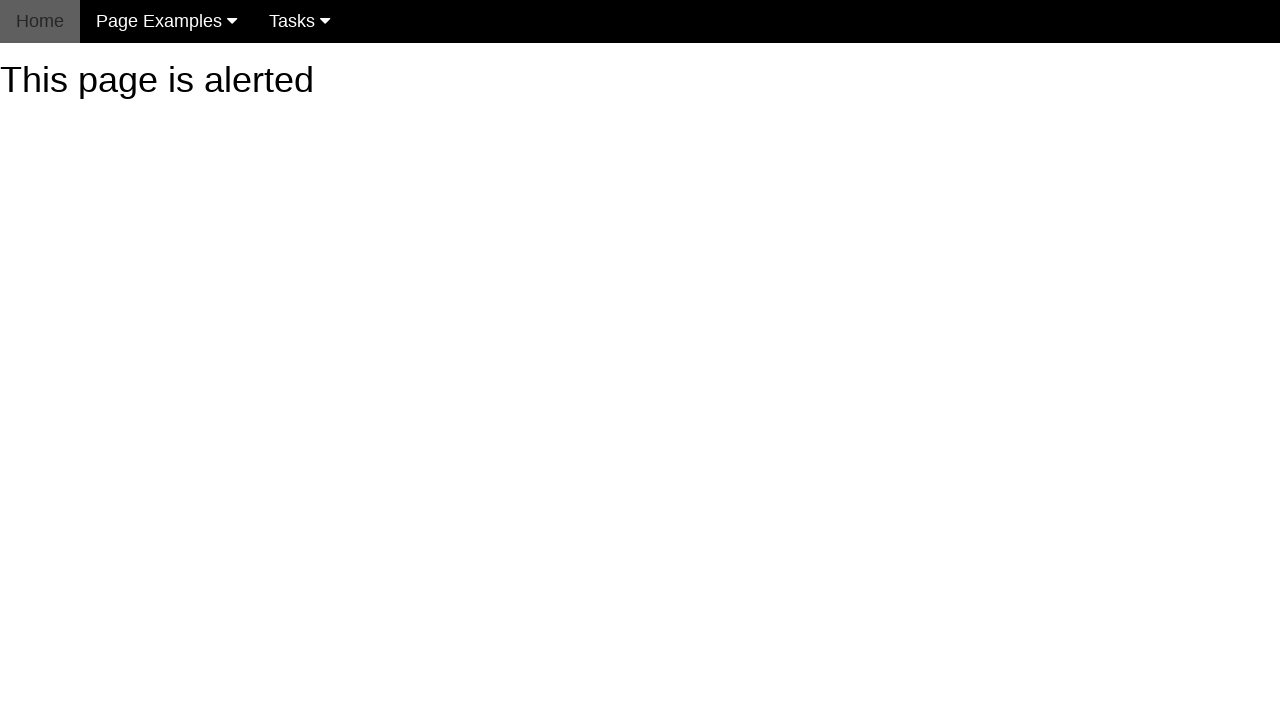

Verified heading text is 'This page is alerted'
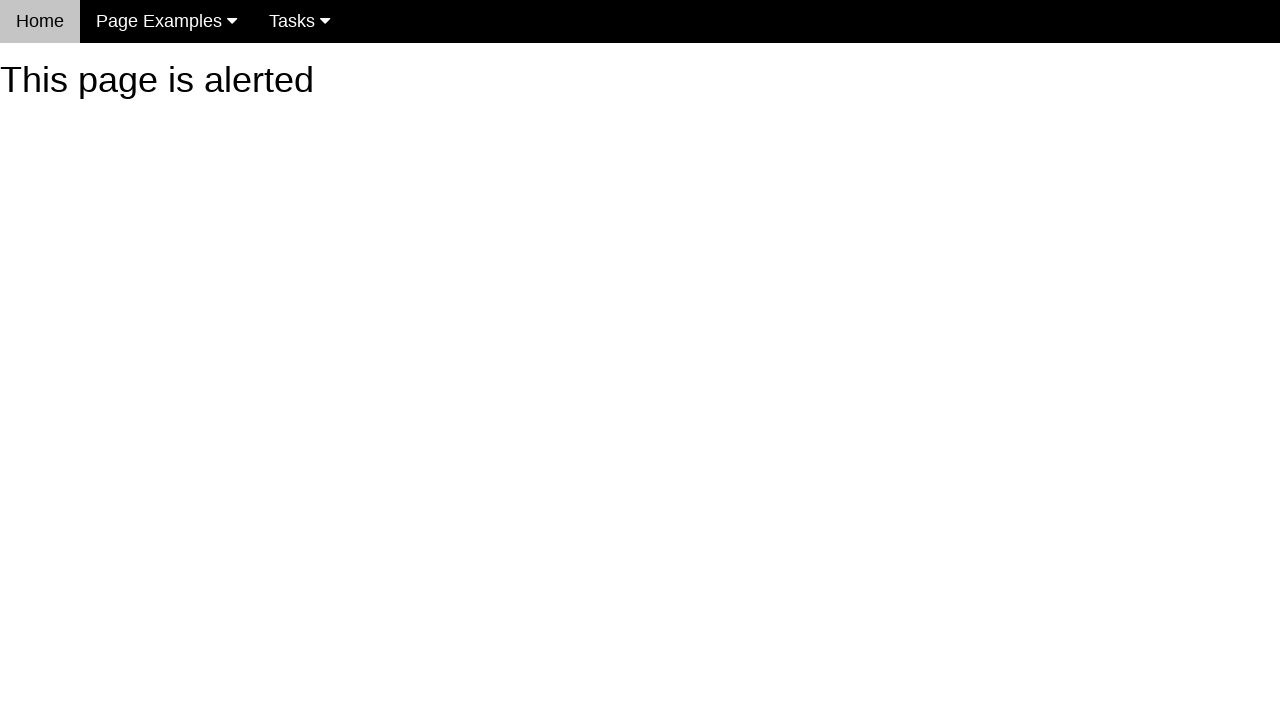

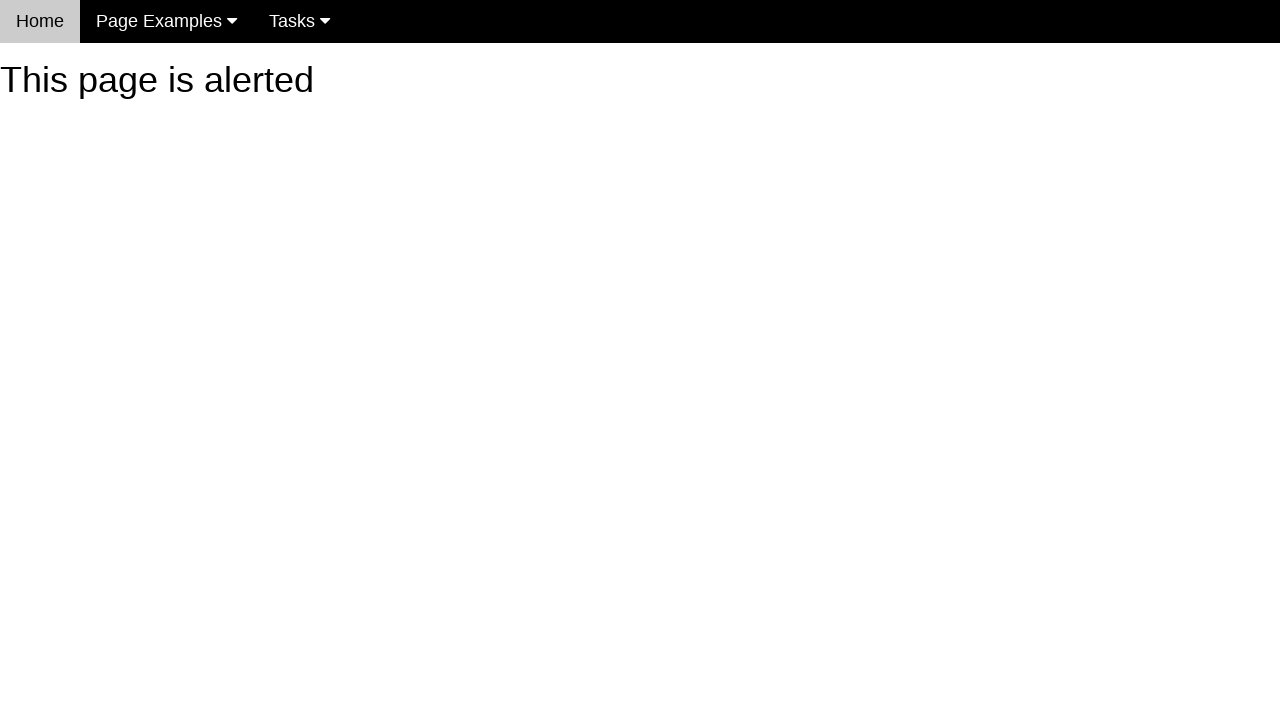